Navigates to the homepage and verifies that anchor link elements are present on the page

Starting URL: http://www.zlti.com

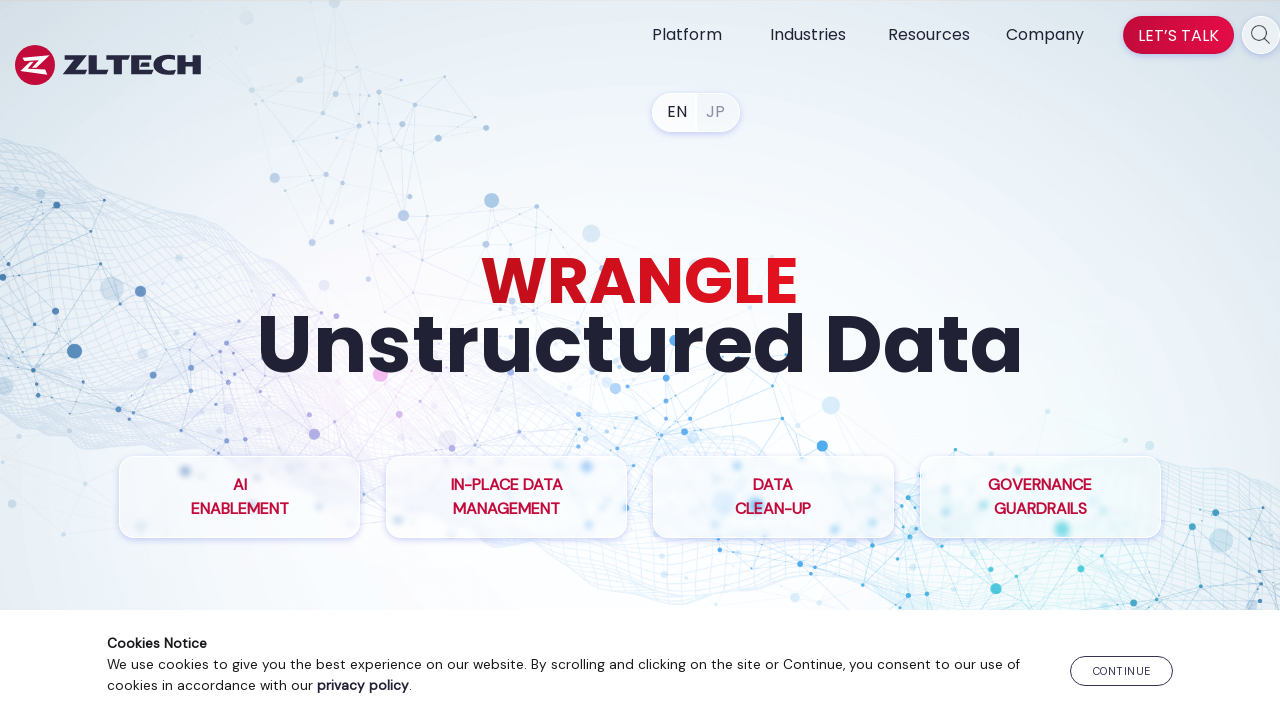

Navigated to http://www.zlti.com
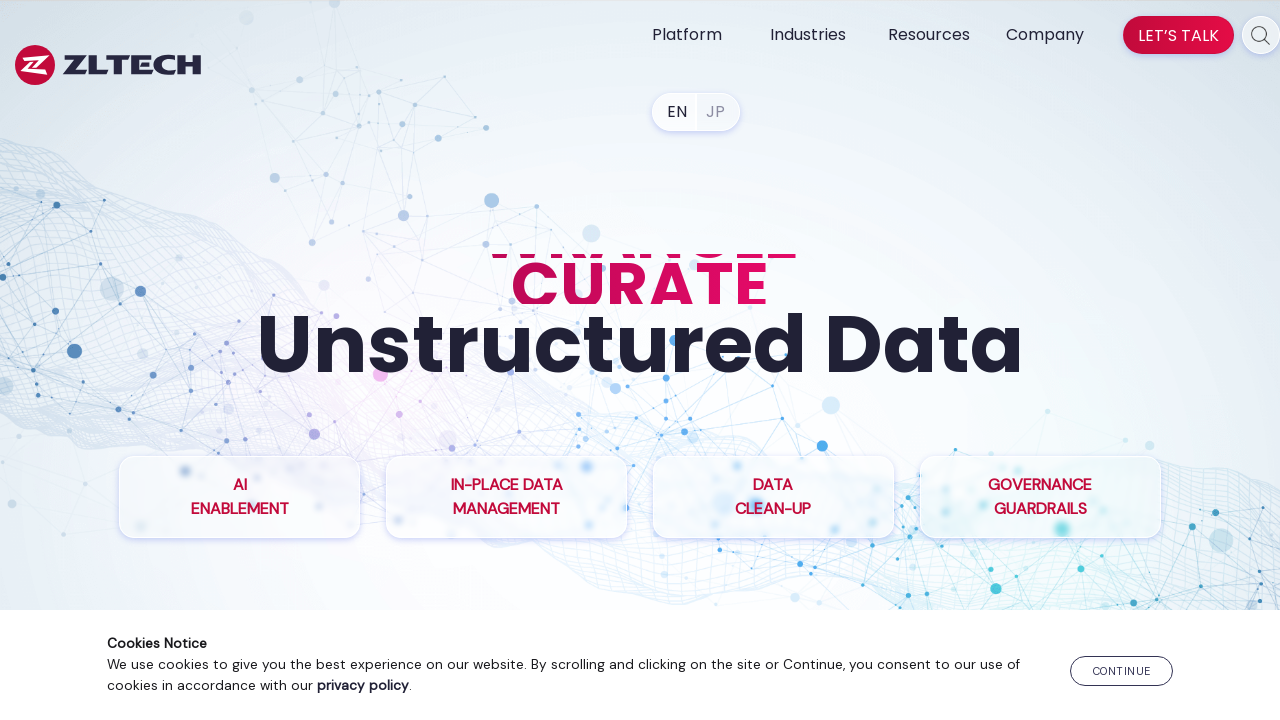

Waited for anchor elements to be present on the page
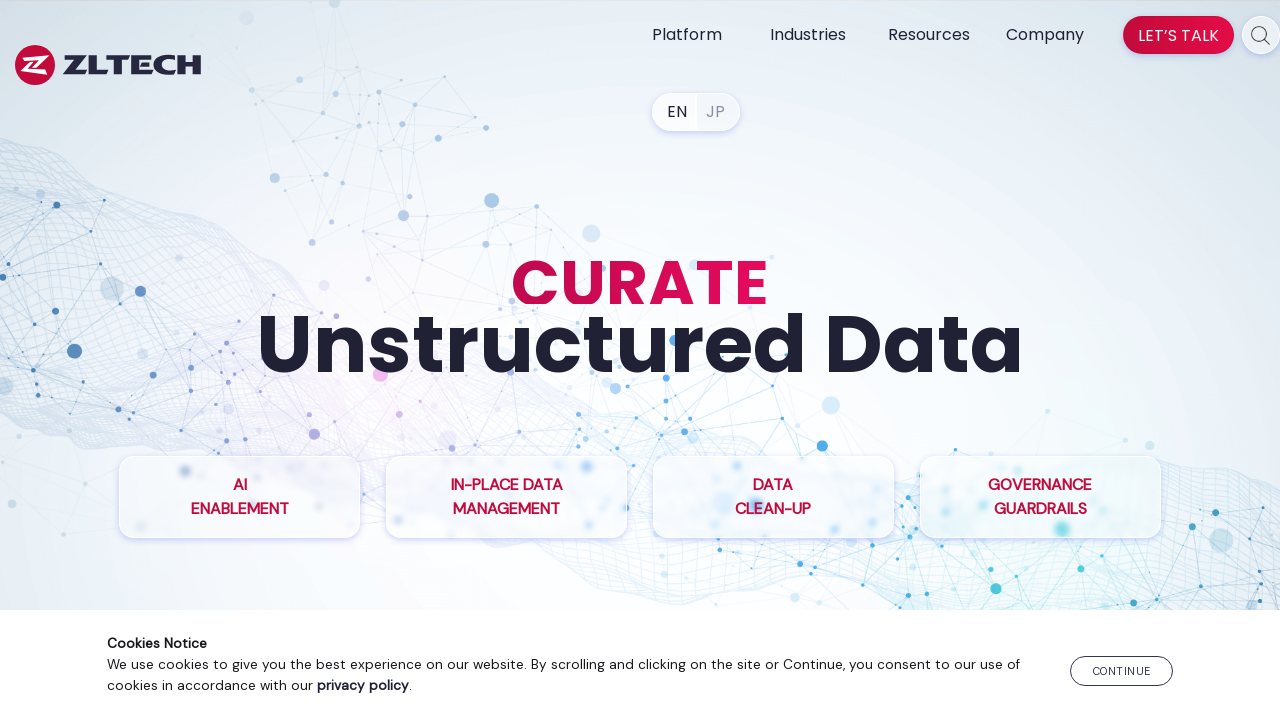

Retrieved all anchor link elements from the page (found 79 links)
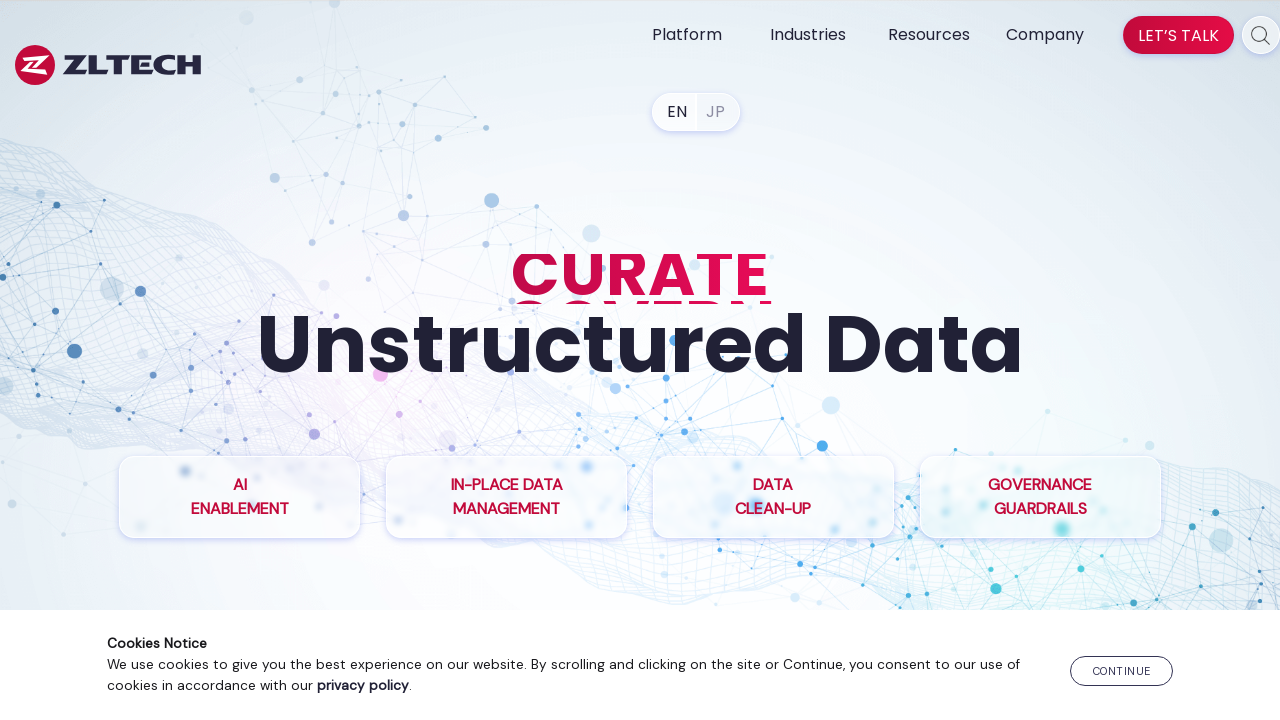

Verified that anchor links are present on the page (assertion passed with 79 links found)
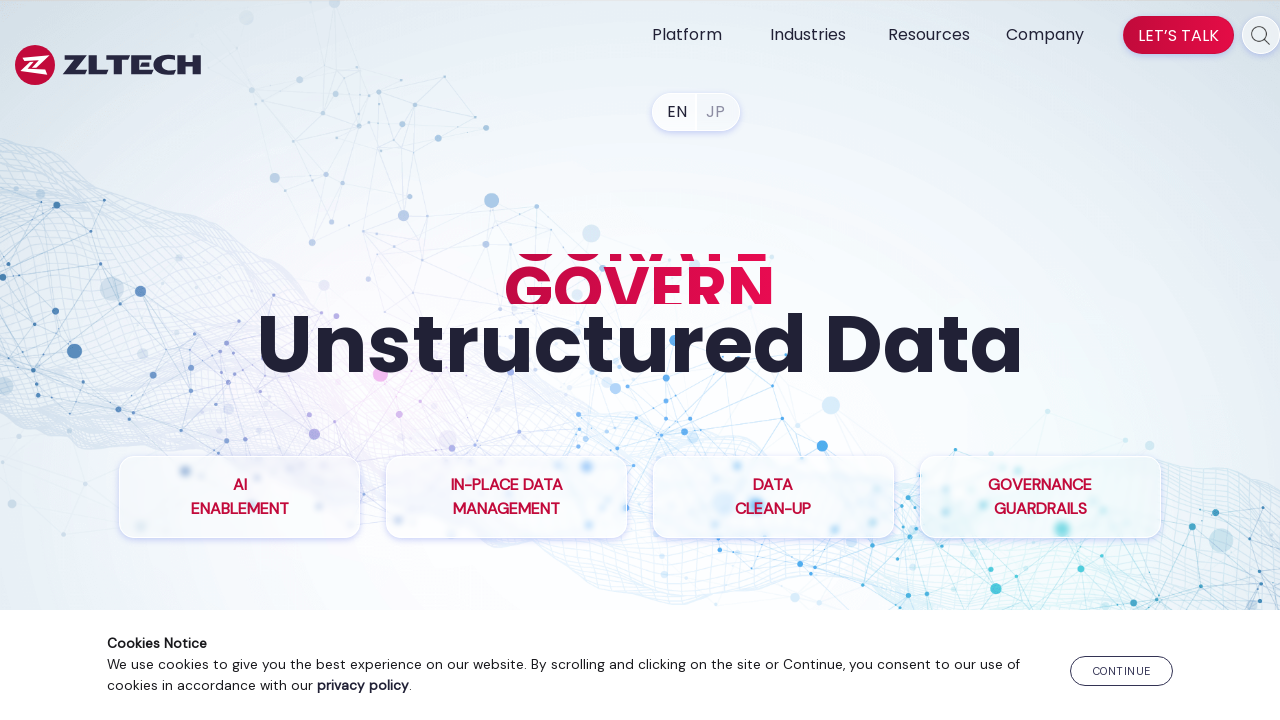

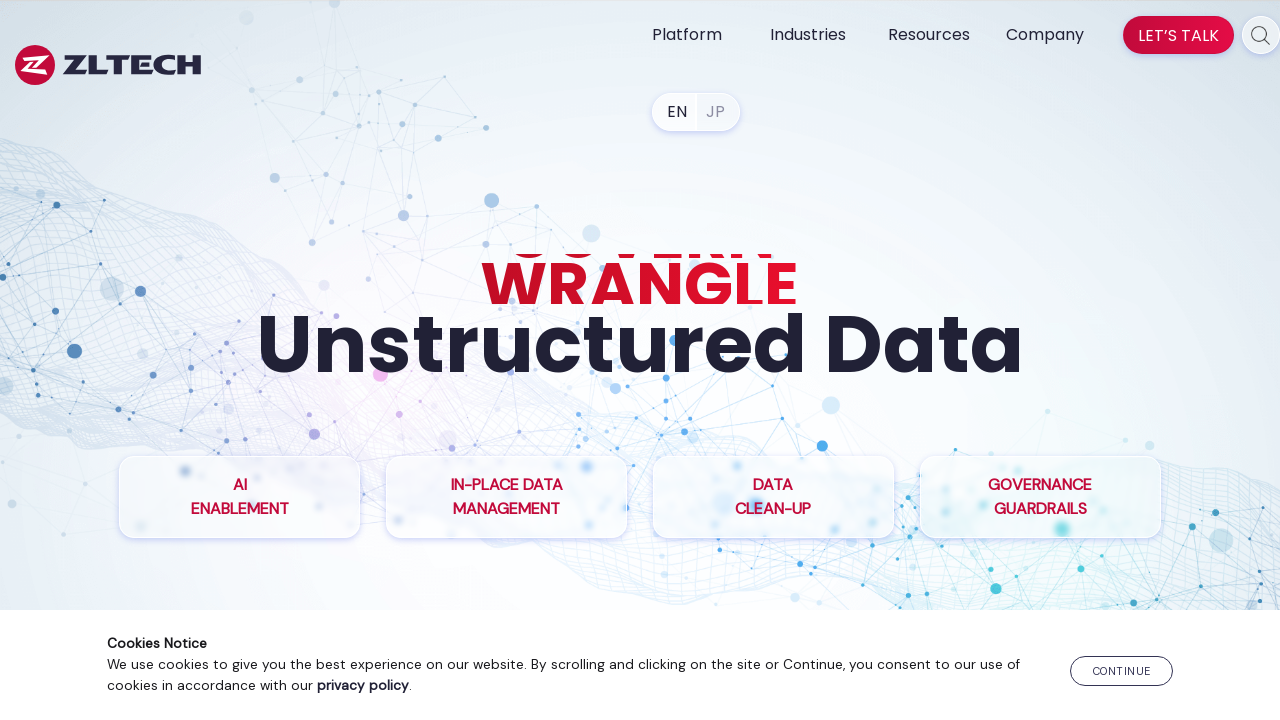